Tests handling nested iframes by navigating to a frame testing page and clicking a button inside a nested iframe structure

Starting URL: https://leafground.com/frame.xhtml

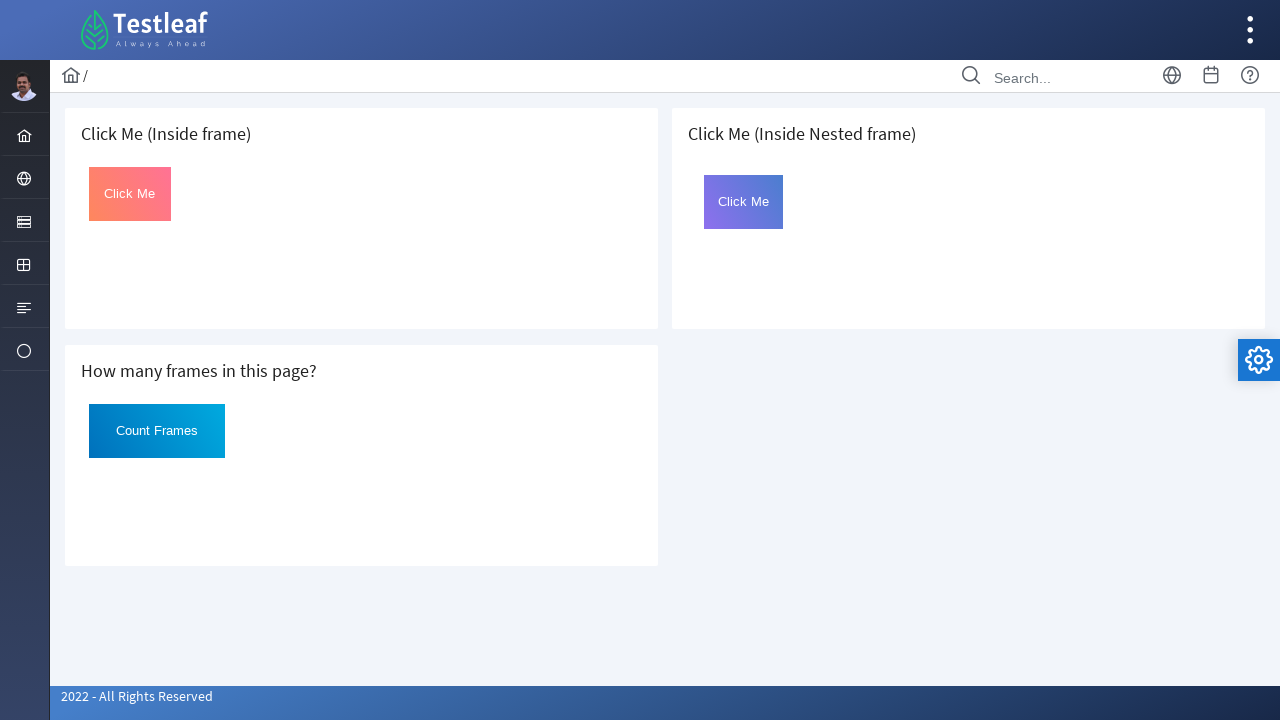

Located card containing nested frame test with text 'Click Me (Inside Nested frame)'
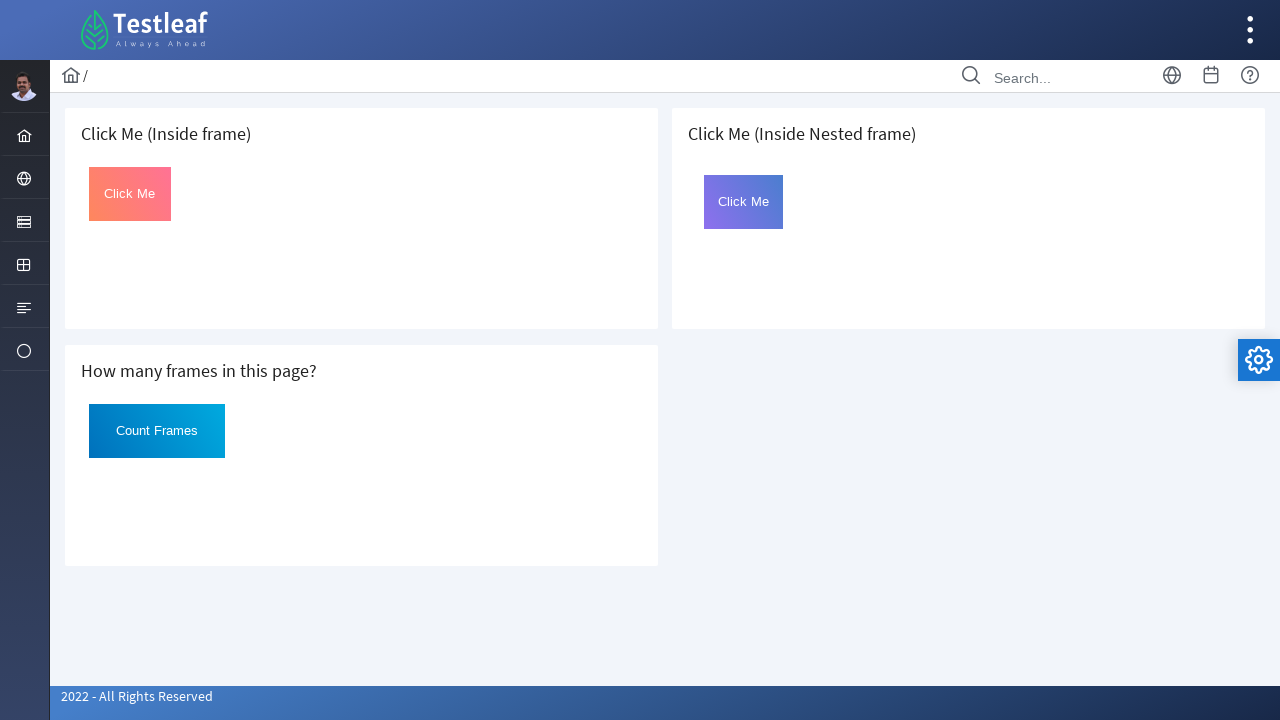

Accessed outer iframe within the card
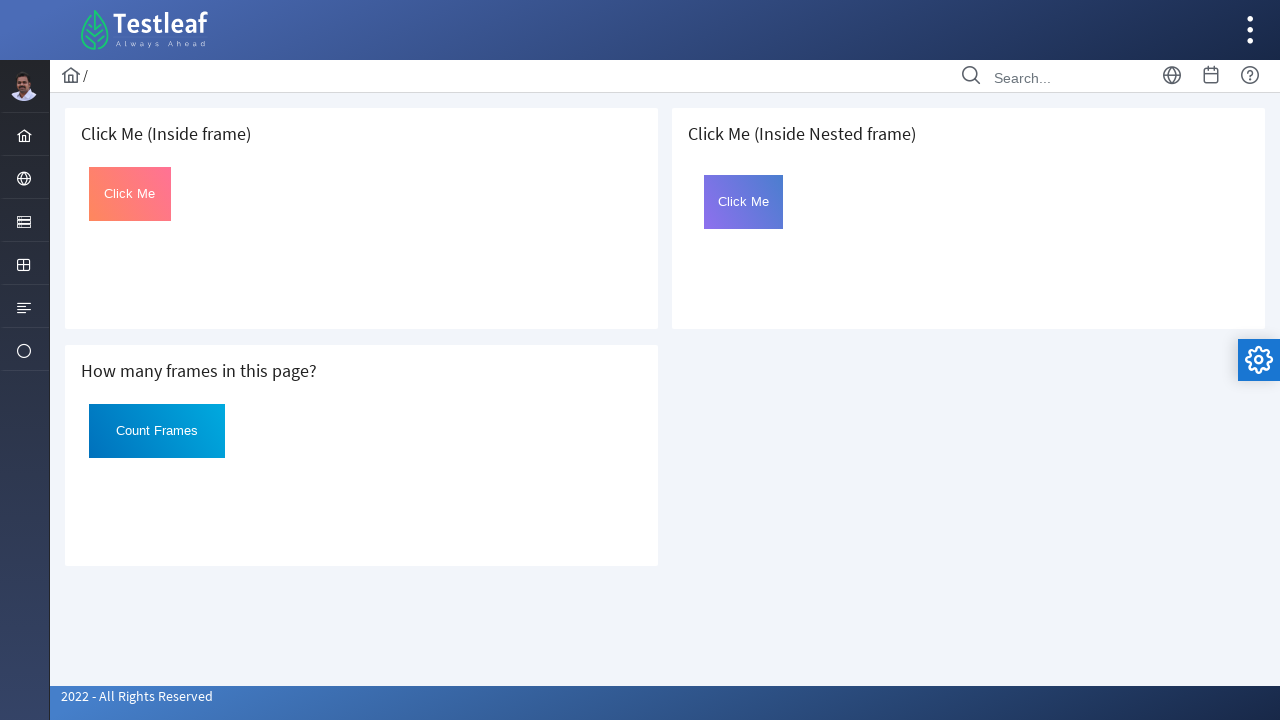

Clicked 'Click Me' button inside nested iframe at (744, 202) on .card >> internal:has-text="Click Me (Inside Nested frame)"i >> iframe >> intern
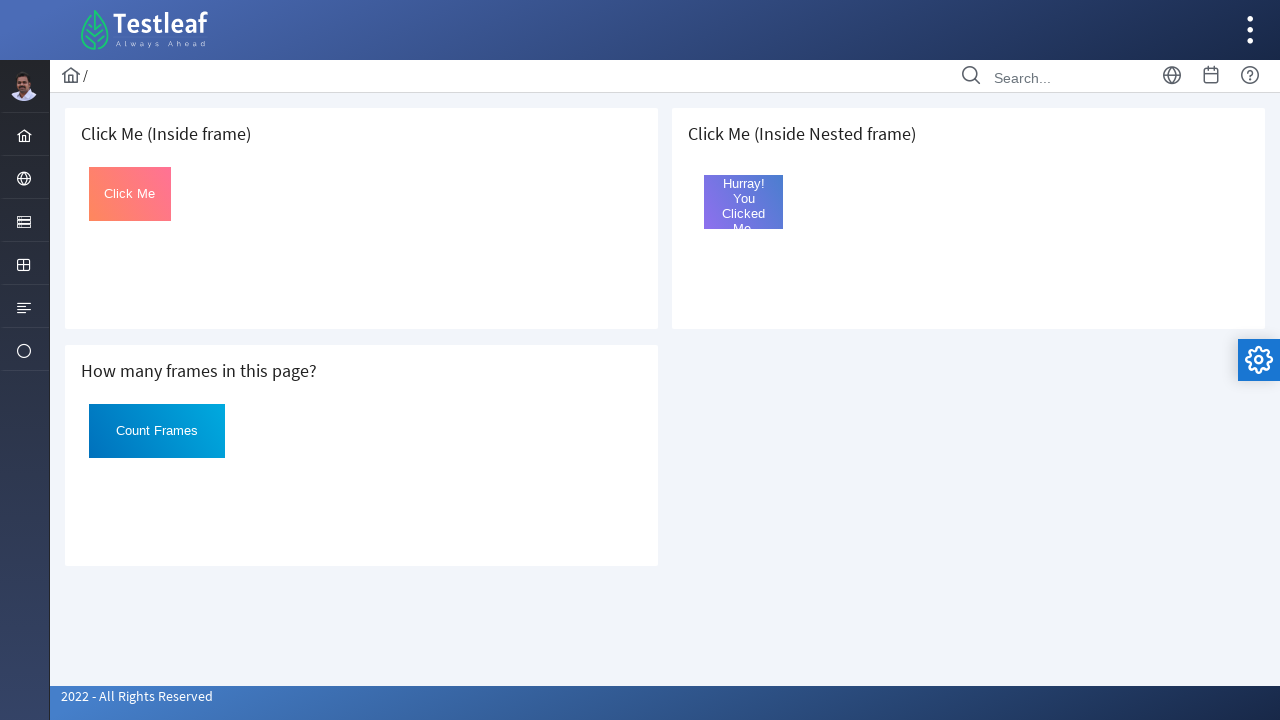

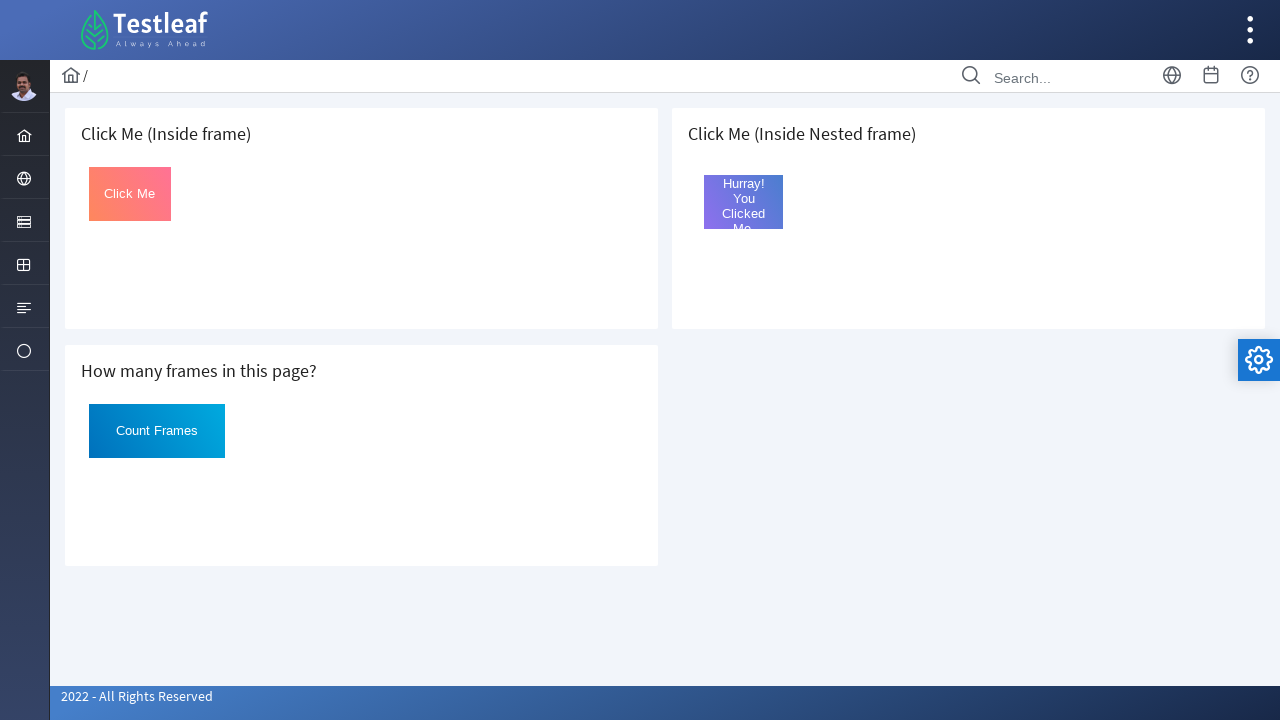